Basic browser test that navigates to RahulShettyAcademy website and verifies the page loads by checking the title is present

Starting URL: https://rahulshettyacademy.com

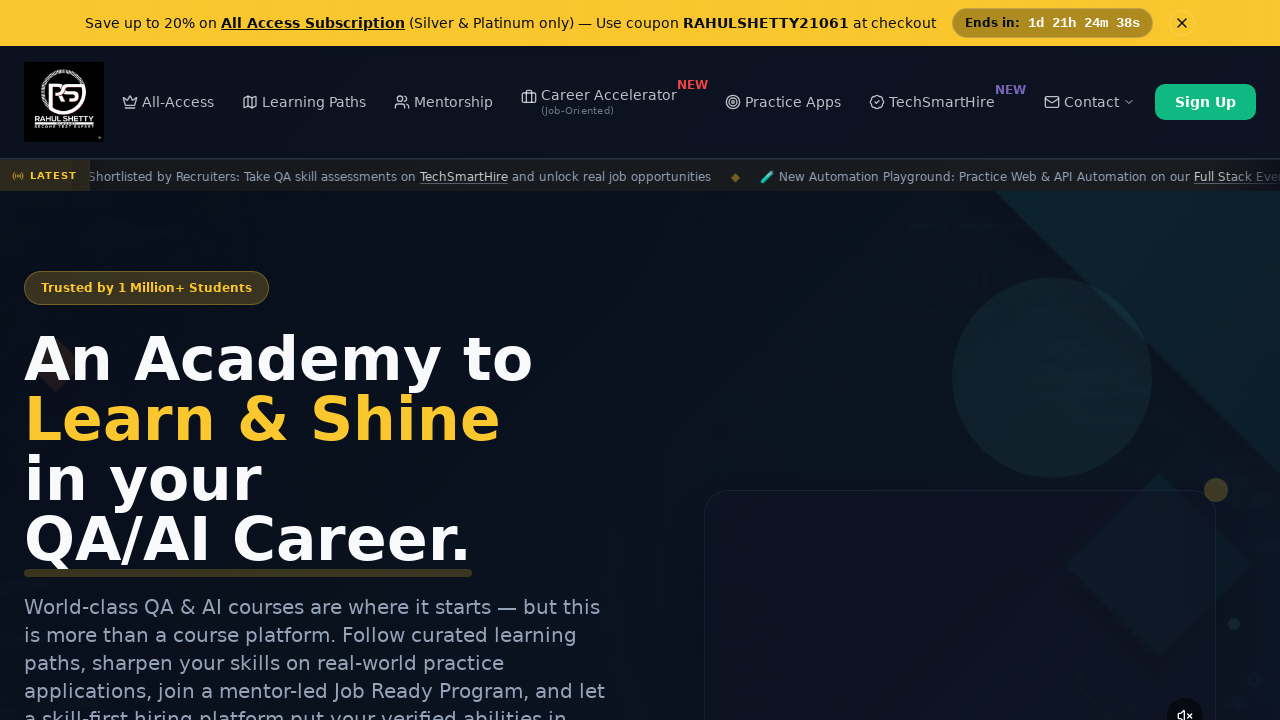

Waited for page DOM content to load
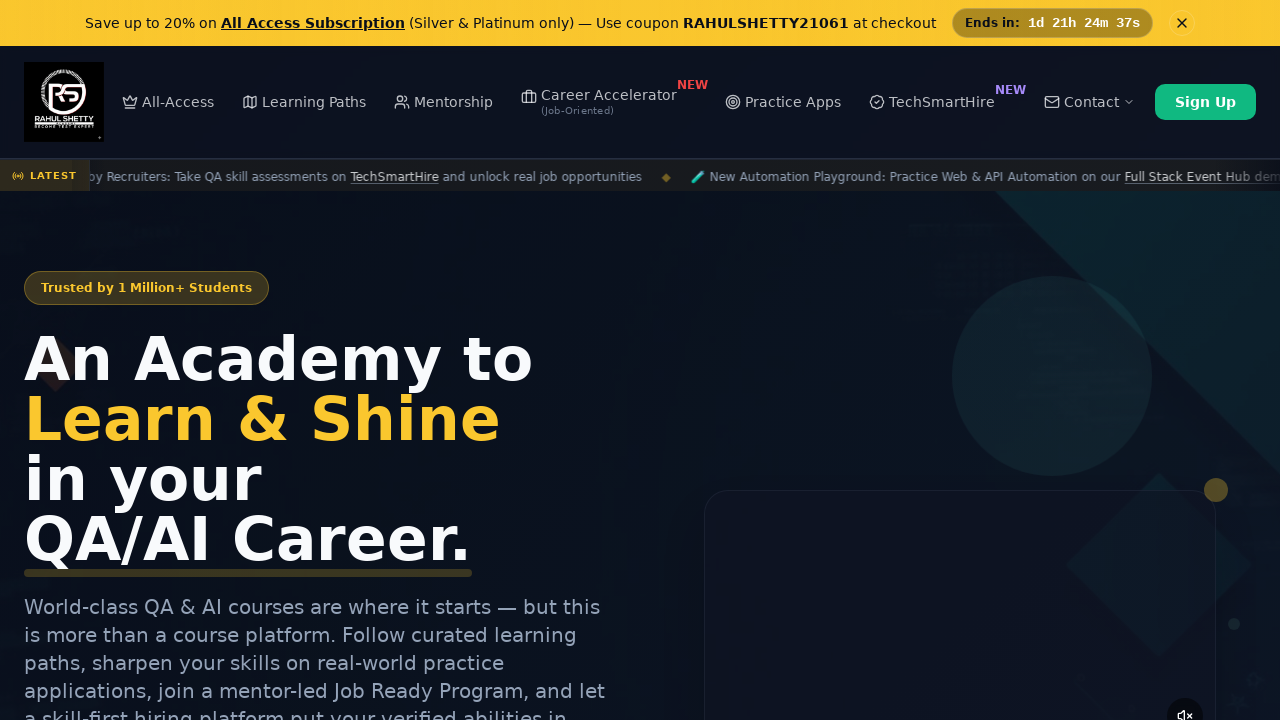

Verified page title is not empty - page loaded successfully
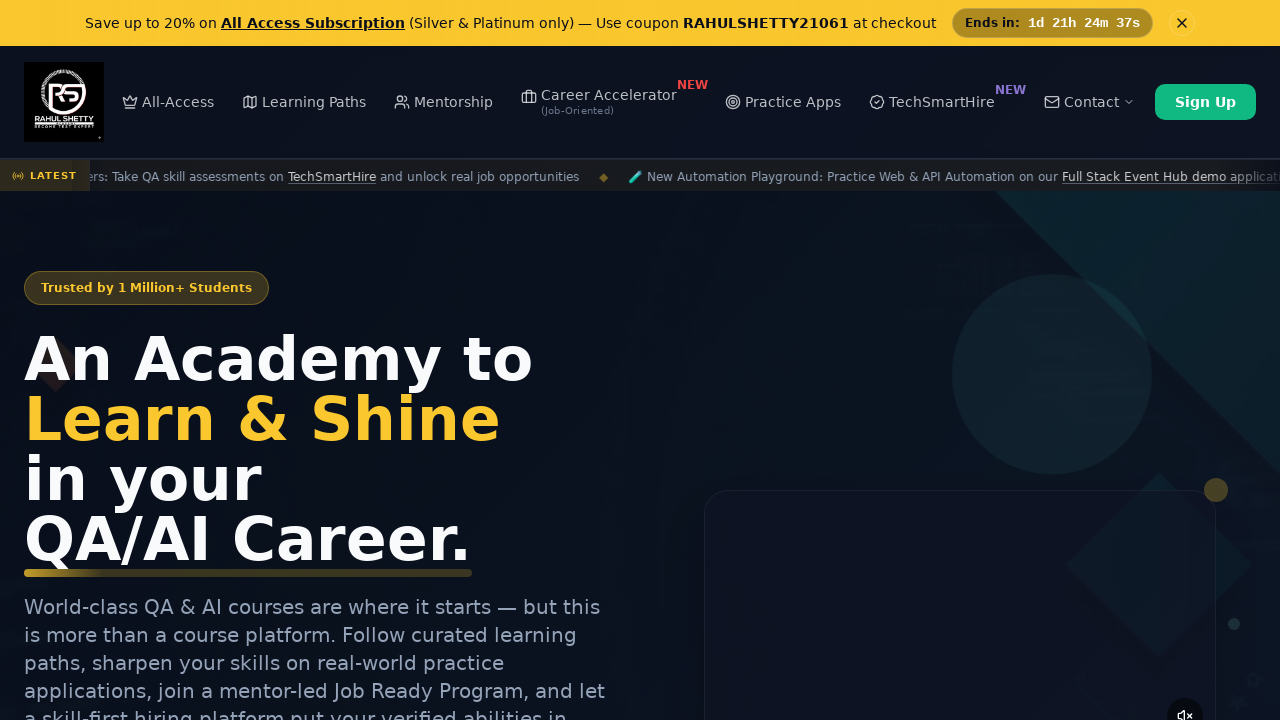

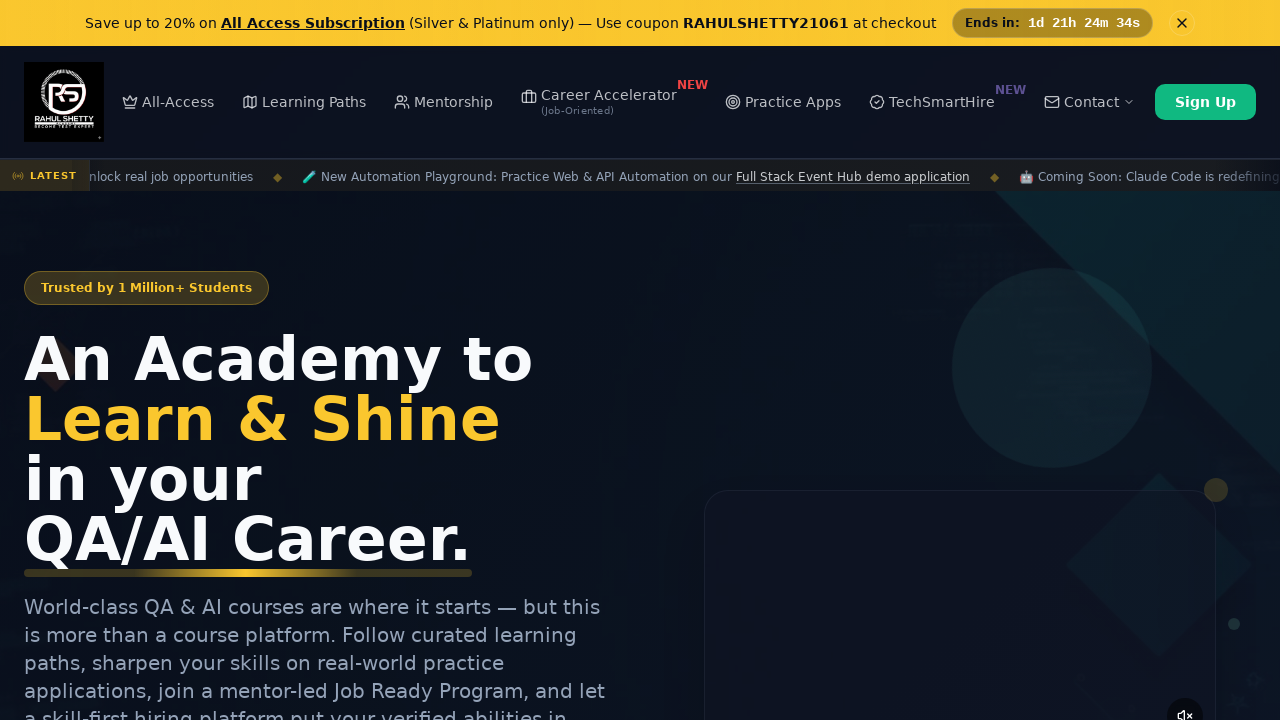